Clicks on the drag and drop link from the main page

Starting URL: https://the-internet.herokuapp.com/

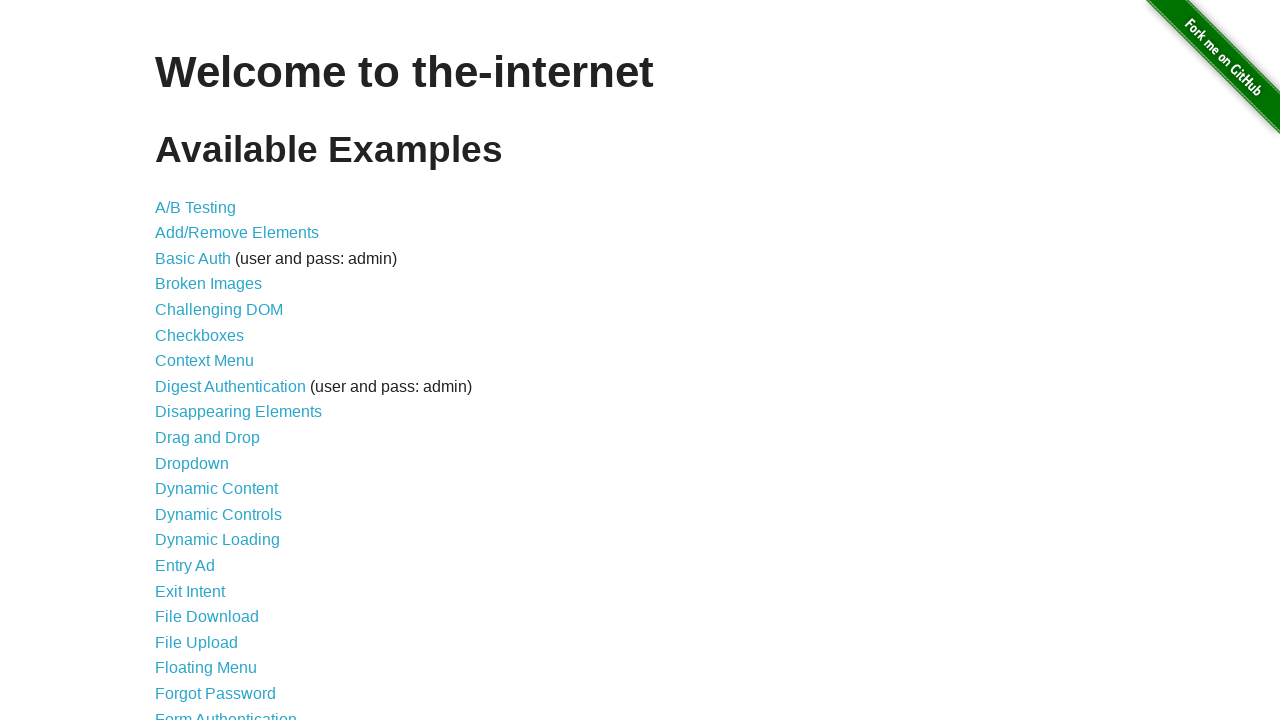

Navigated to the main page
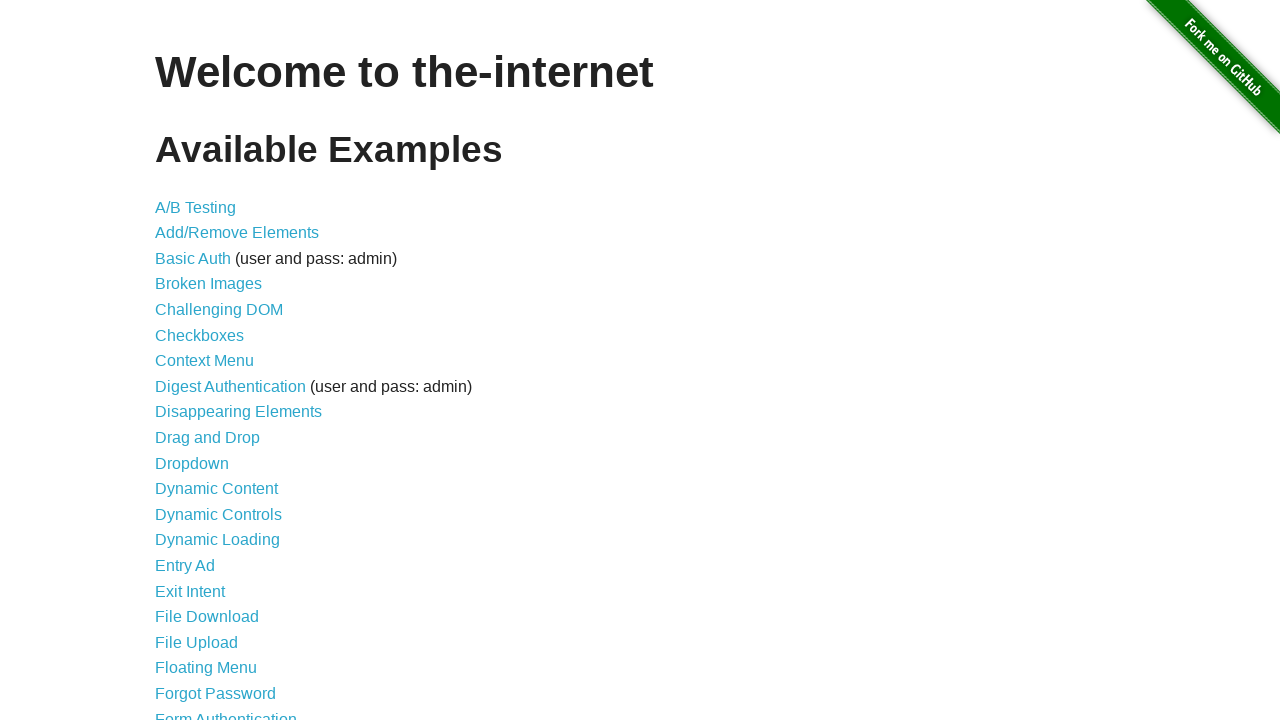

Clicked on the drag and drop link at (208, 438) on a[href='/drag_and_drop']
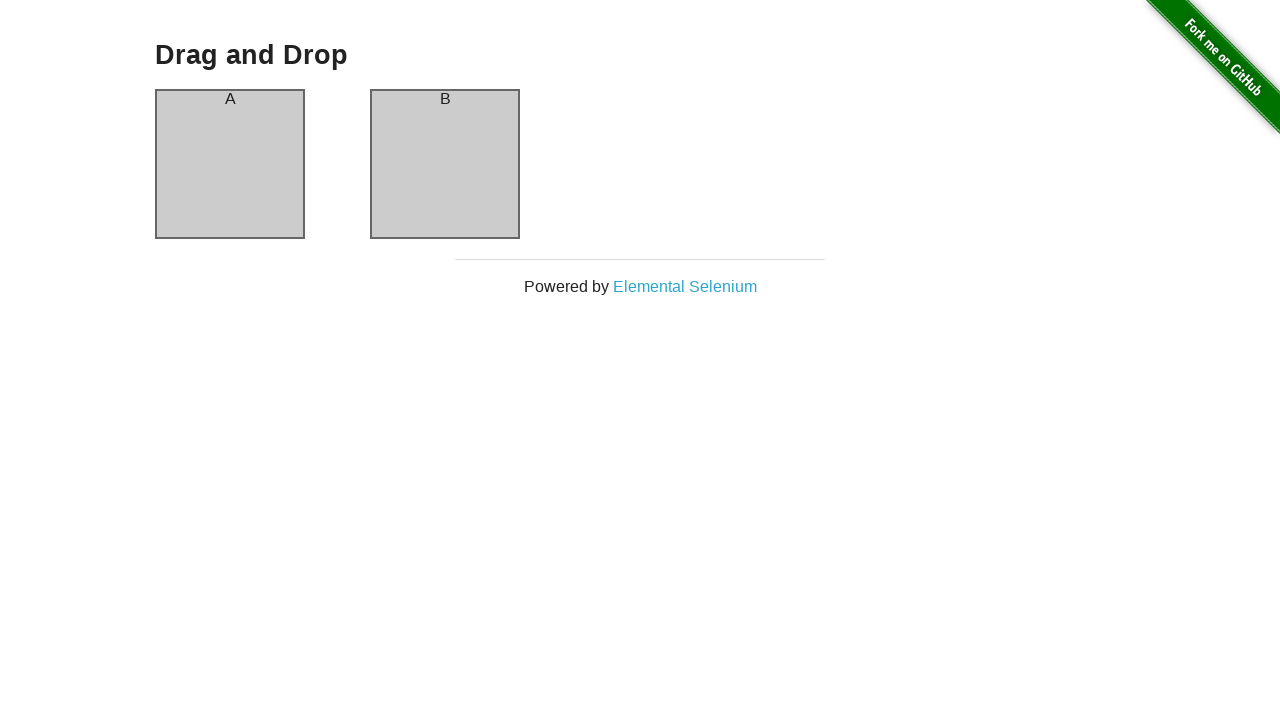

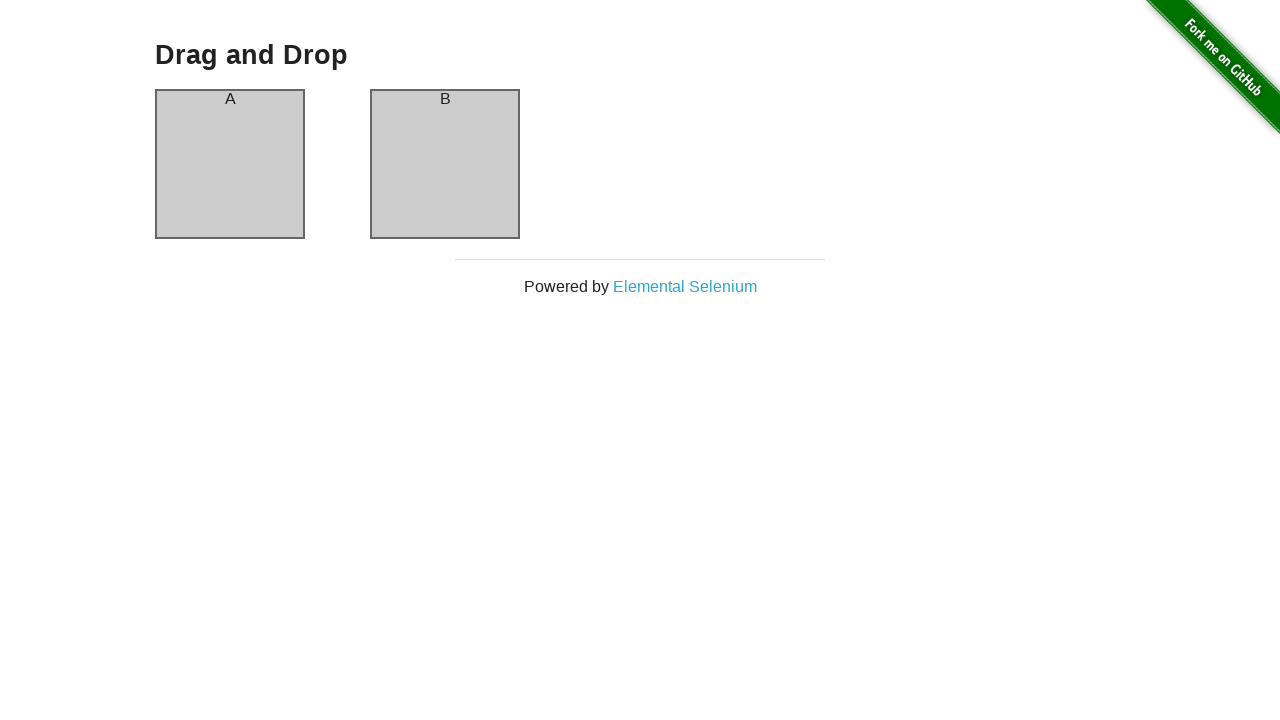